Tests JavaScript alert handling including accepting a simple alert, accepting and dismissing a confirm dialog, and entering text into a prompt dialog before accepting it.

Starting URL: https://the-internet.herokuapp.com/javascript_alerts

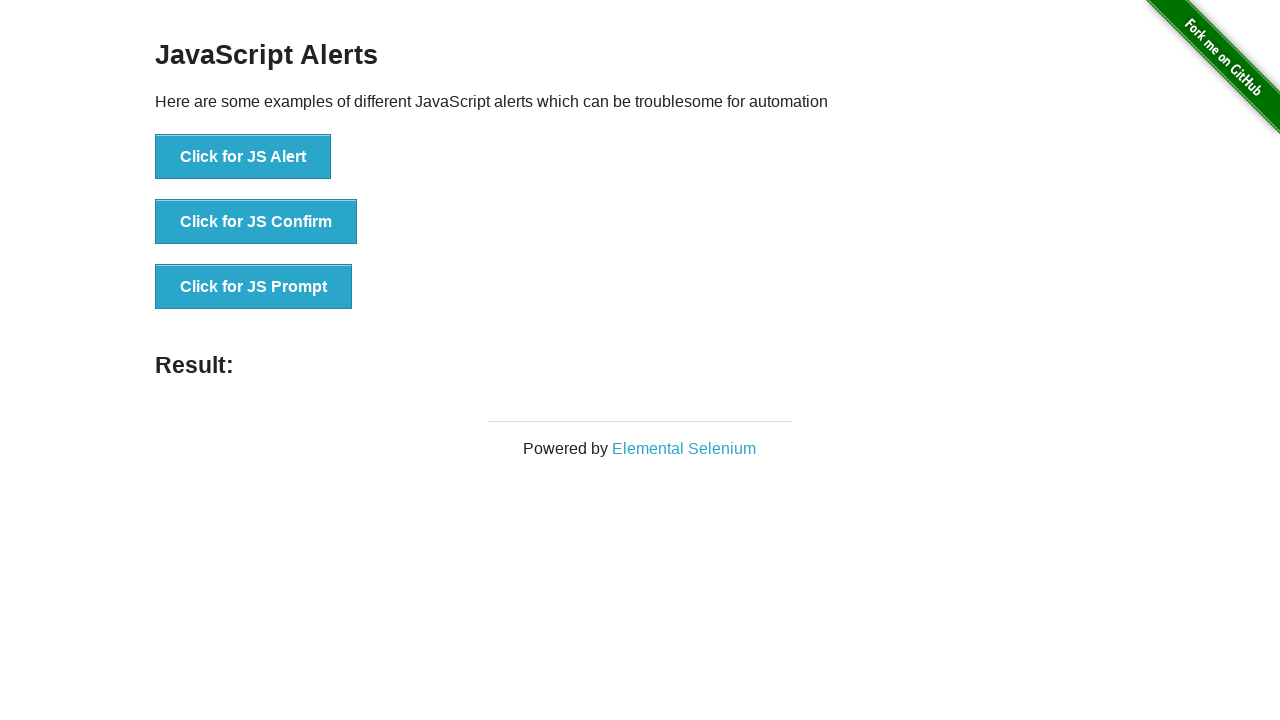

Clicked button to trigger simple JS Alert at (243, 157) on xpath=//button[@onclick='jsAlert()']
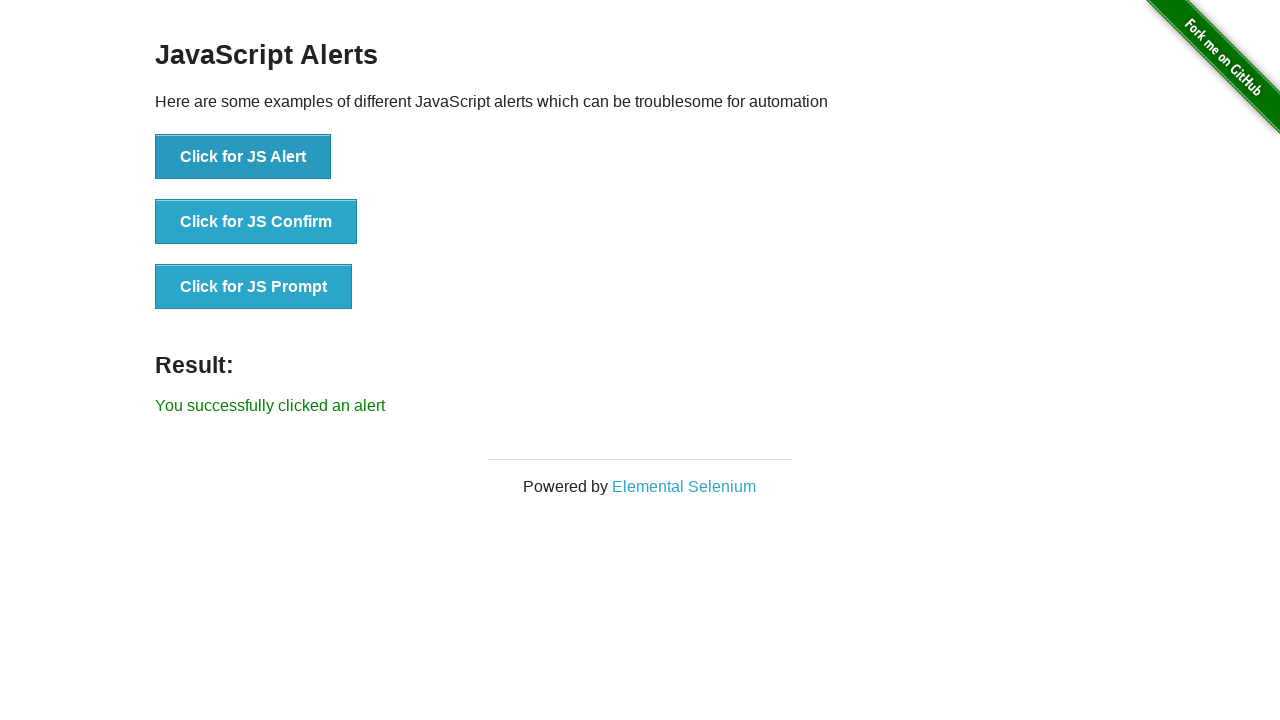

Clicked button to trigger JS Alert and accepted the dialog at (243, 157) on xpath=//button[@onclick='jsAlert()']
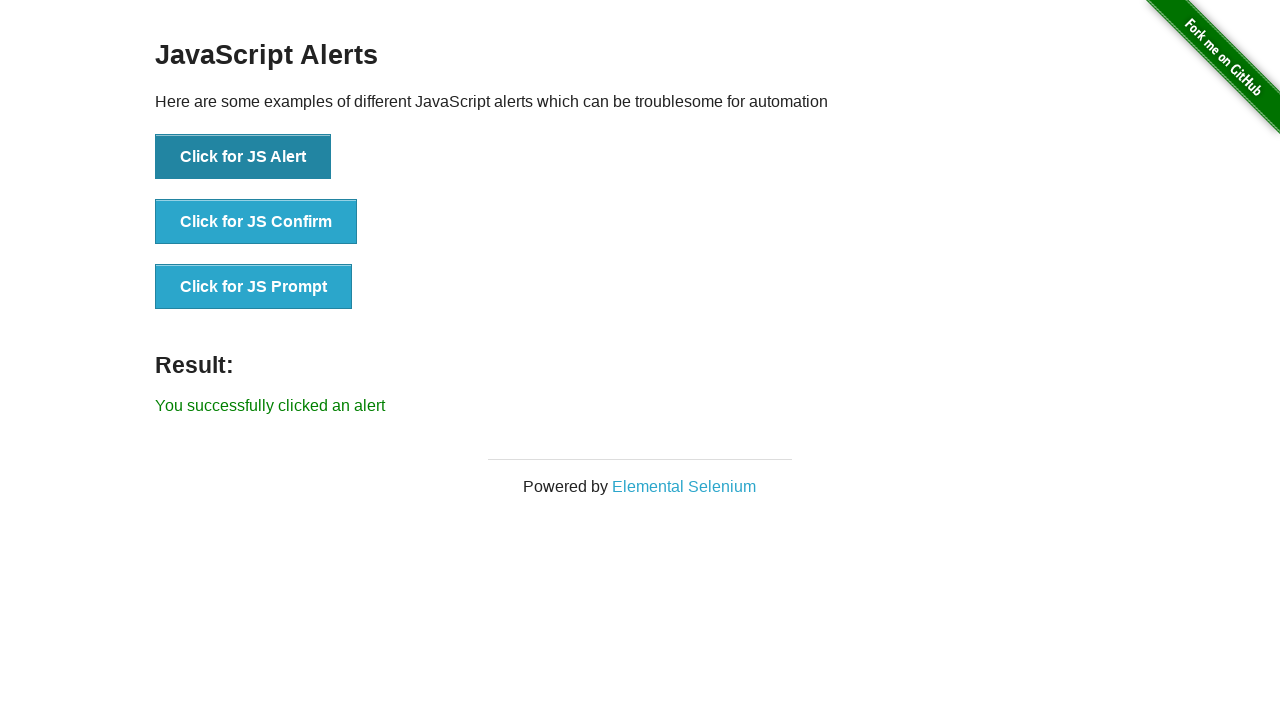

Alert result message displayed
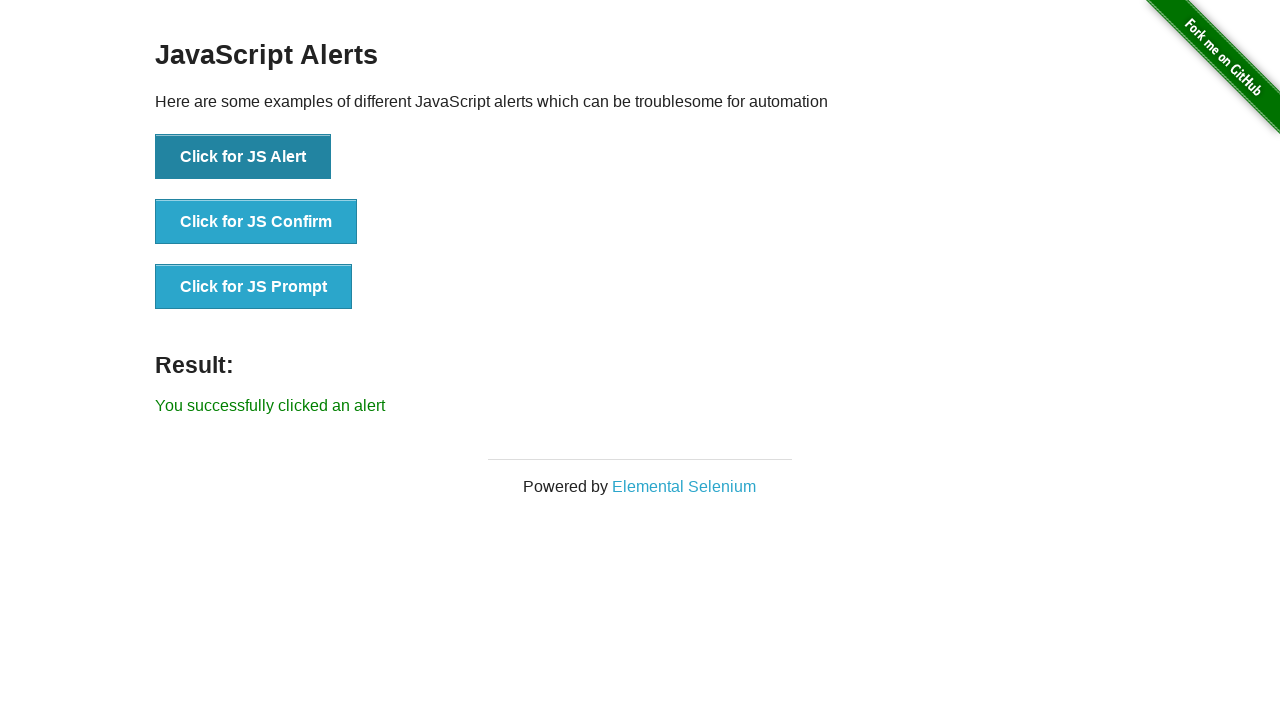

Clicked button to trigger JS Confirm dialog at (256, 222) on xpath=//button[@onclick='jsConfirm()']
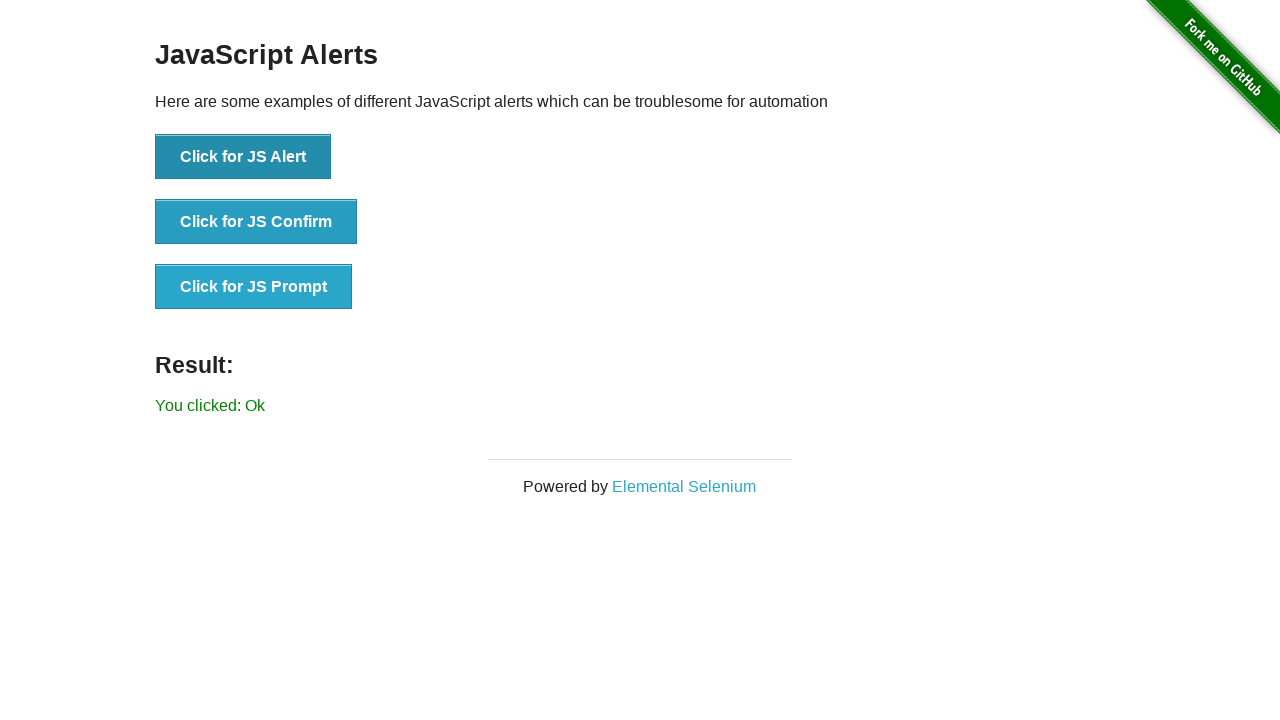

Clicked button to trigger JS Confirm and accepted the dialog at (256, 222) on xpath=//button[@onclick='jsConfirm()']
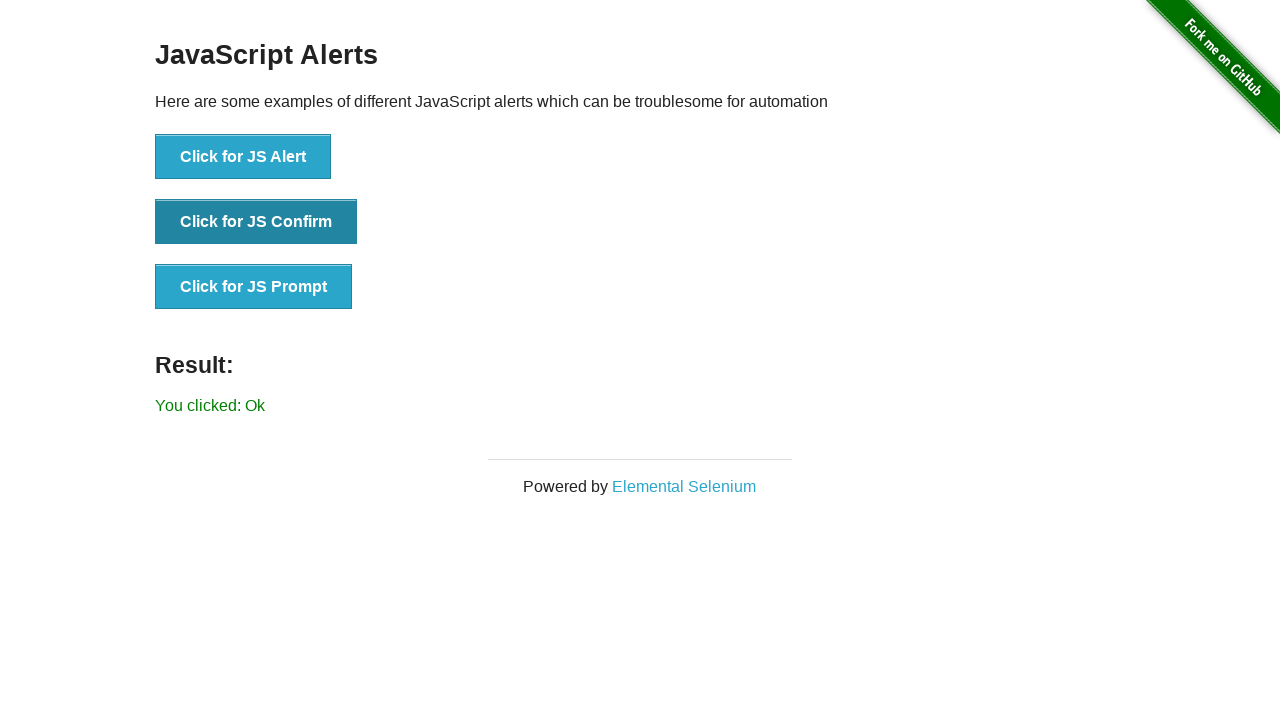

Waited 1 second for confirm result to update
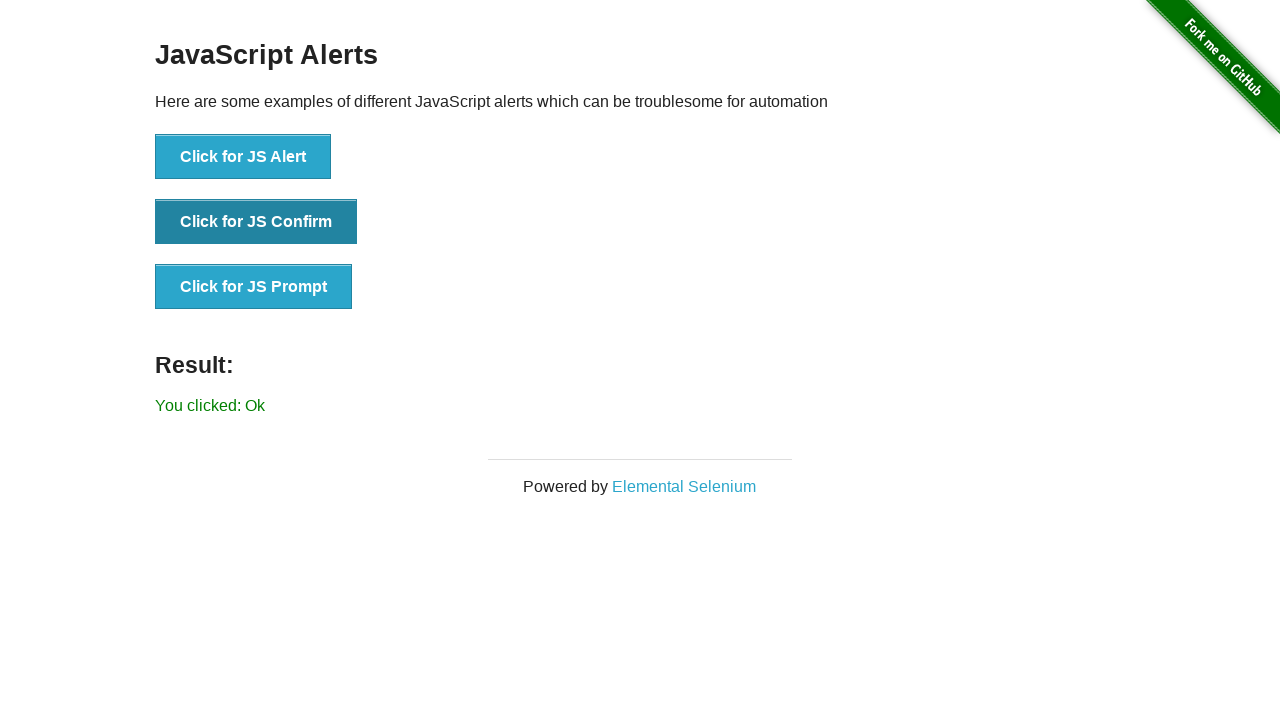

Clicked button to trigger JS Confirm and dismissed the dialog at (256, 222) on xpath=//button[@onclick='jsConfirm()']
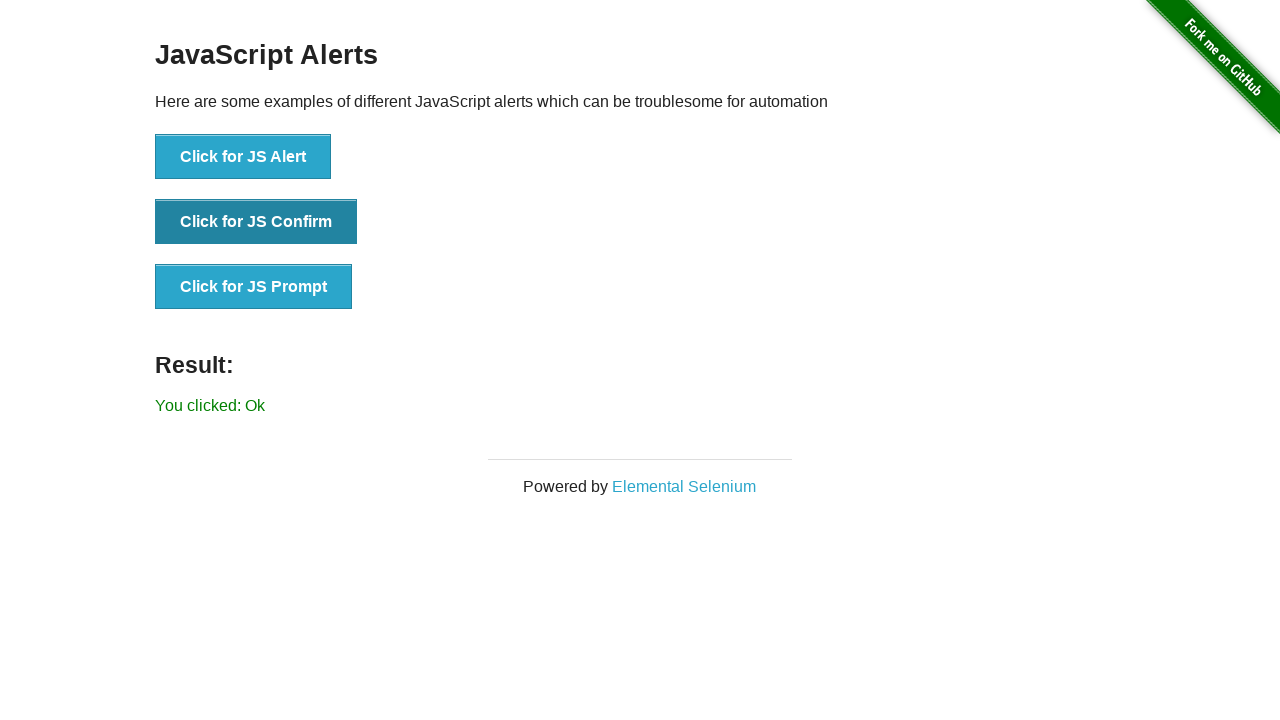

Waited 1 second for dismiss result to update
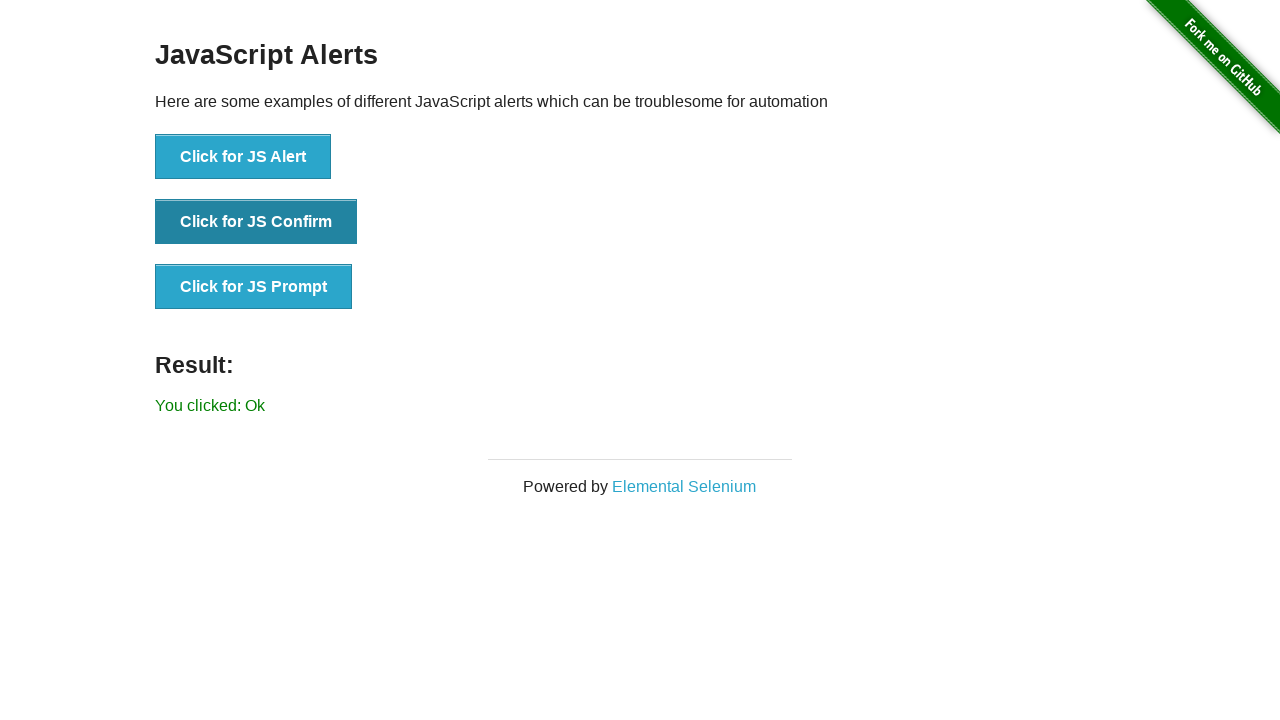

Clicked button to trigger JS Prompt and entered 'Automation Test User' before accepting at (254, 287) on xpath=//button[@onclick='jsPrompt()']
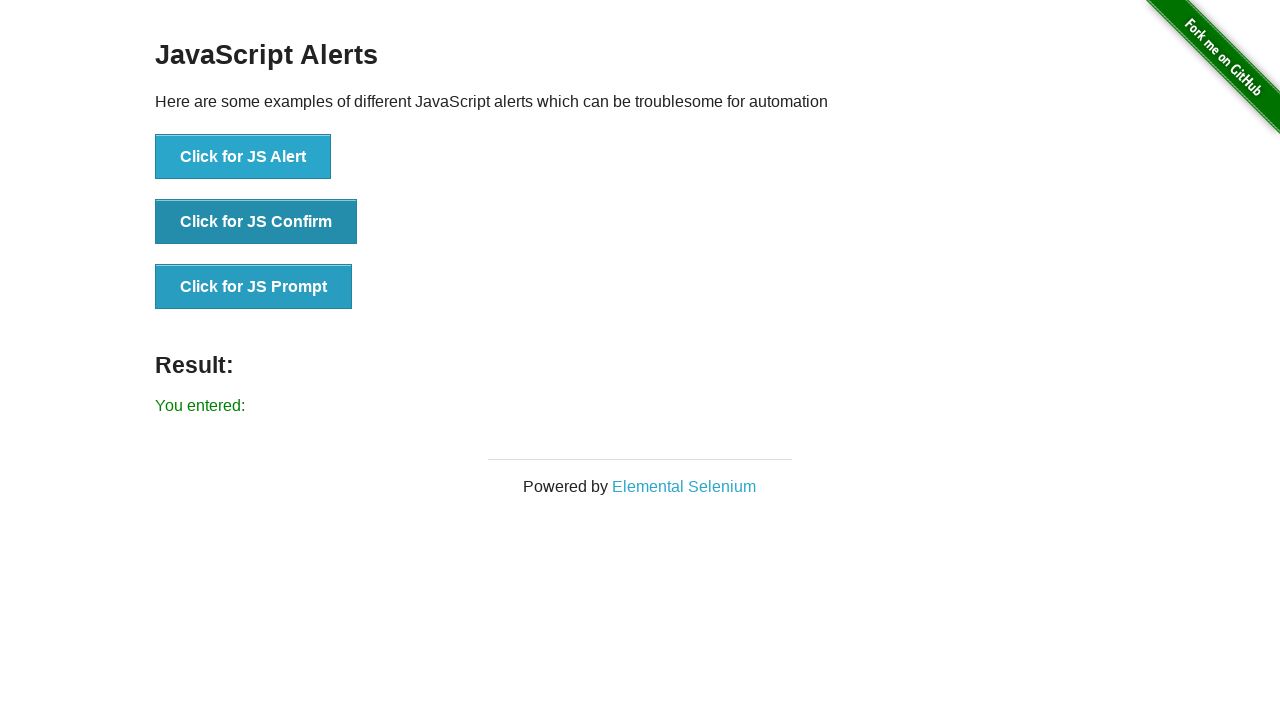

Prompt result message displayed with entered text
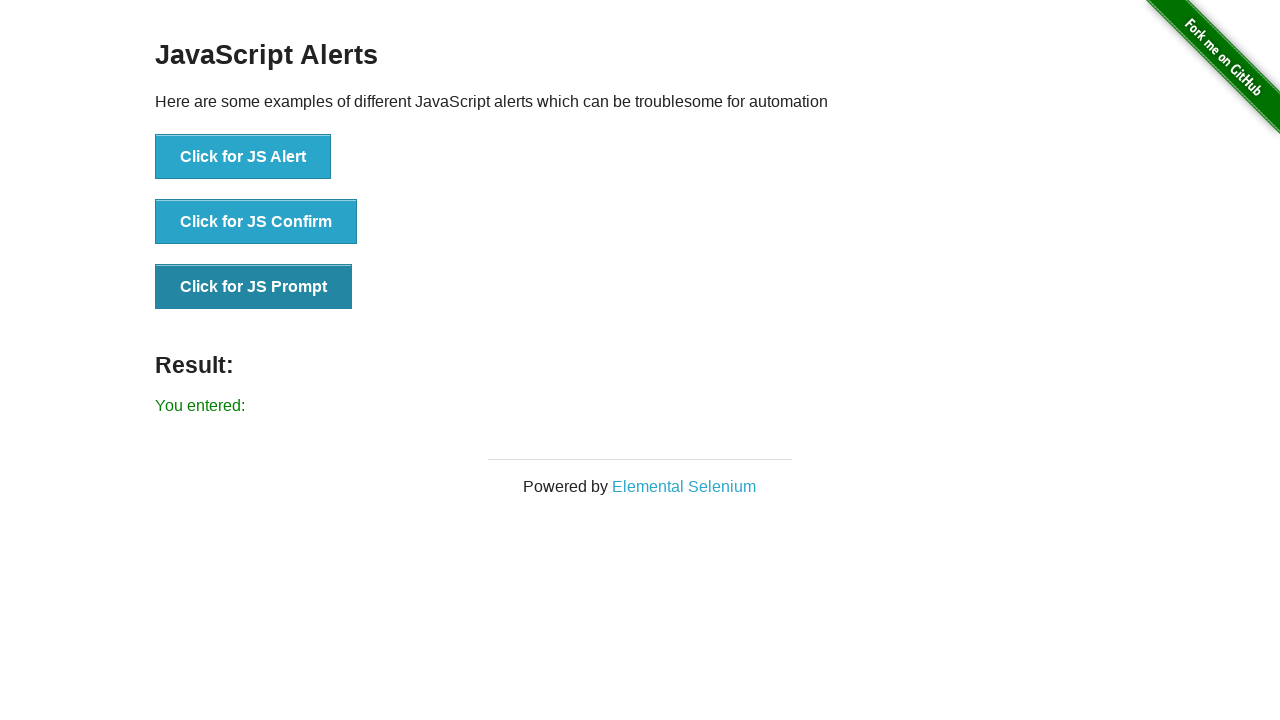

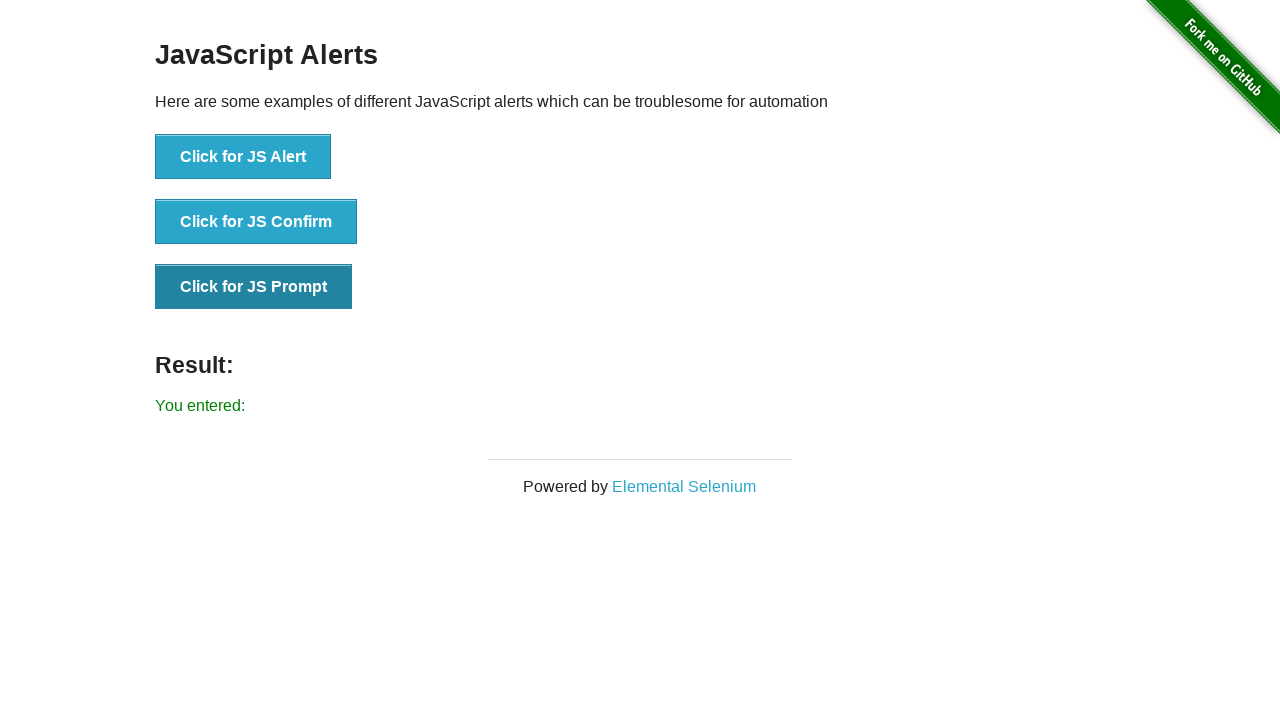